Tests browser navigation methods by navigating to different pages and using back, forward, and refresh functions.

Starting URL: https://demo.automationtesting.in/Register.html

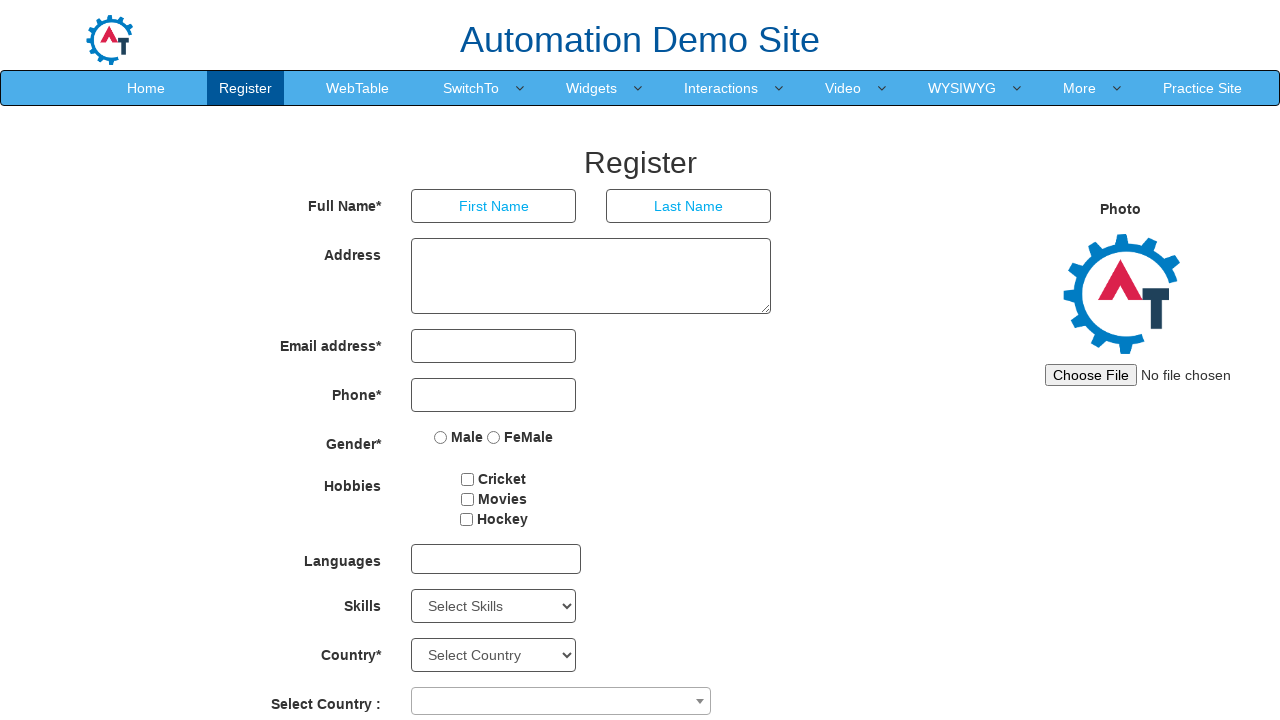

Navigated to Snapdeal website
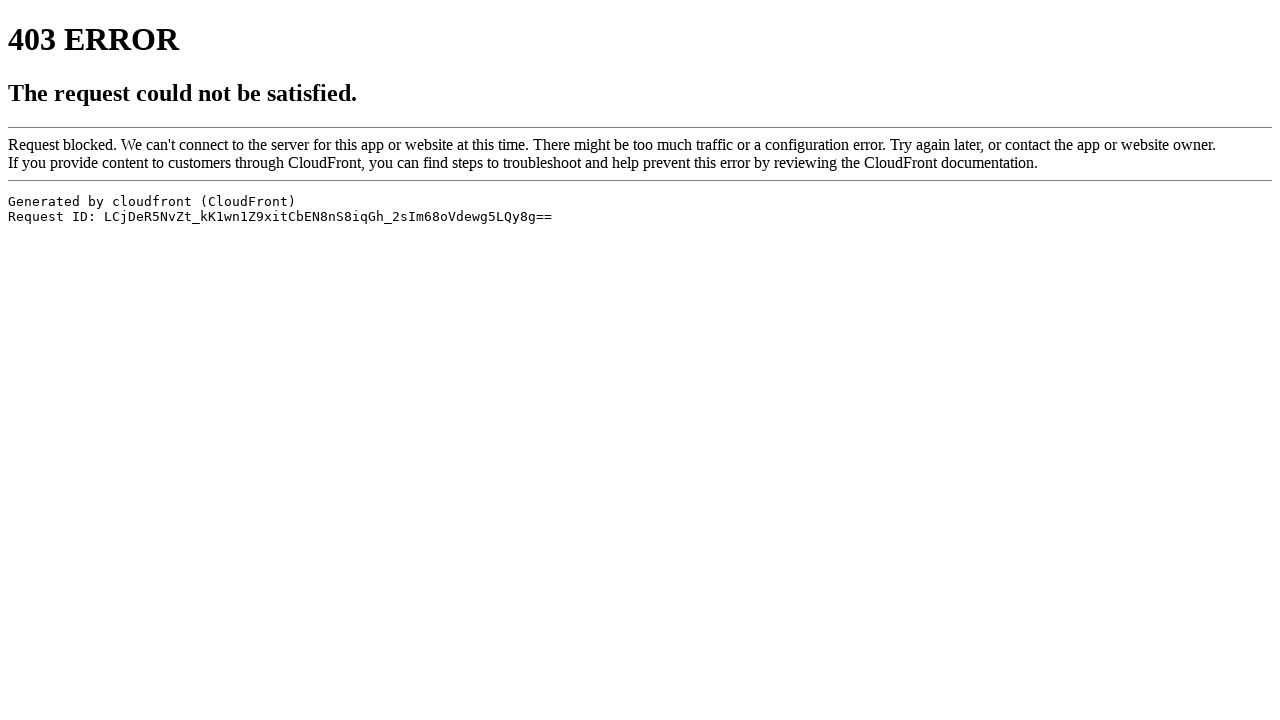

Navigated back to previous page
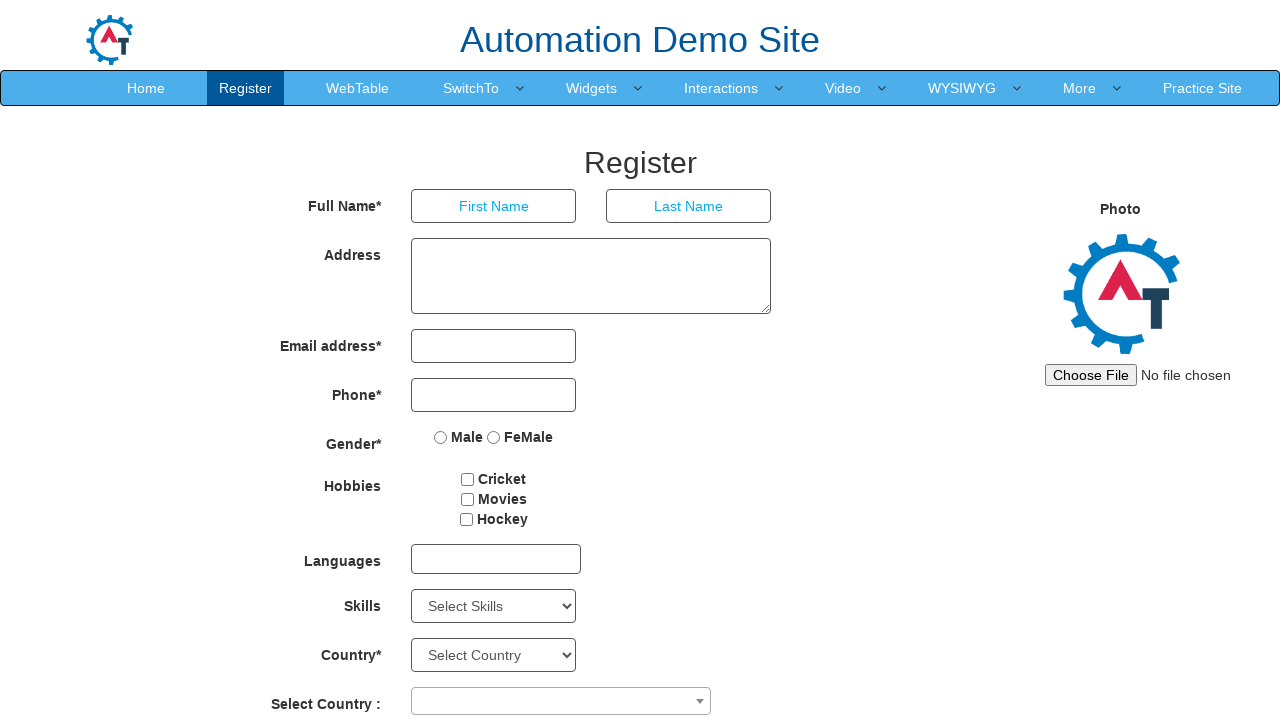

Navigated forward to next page
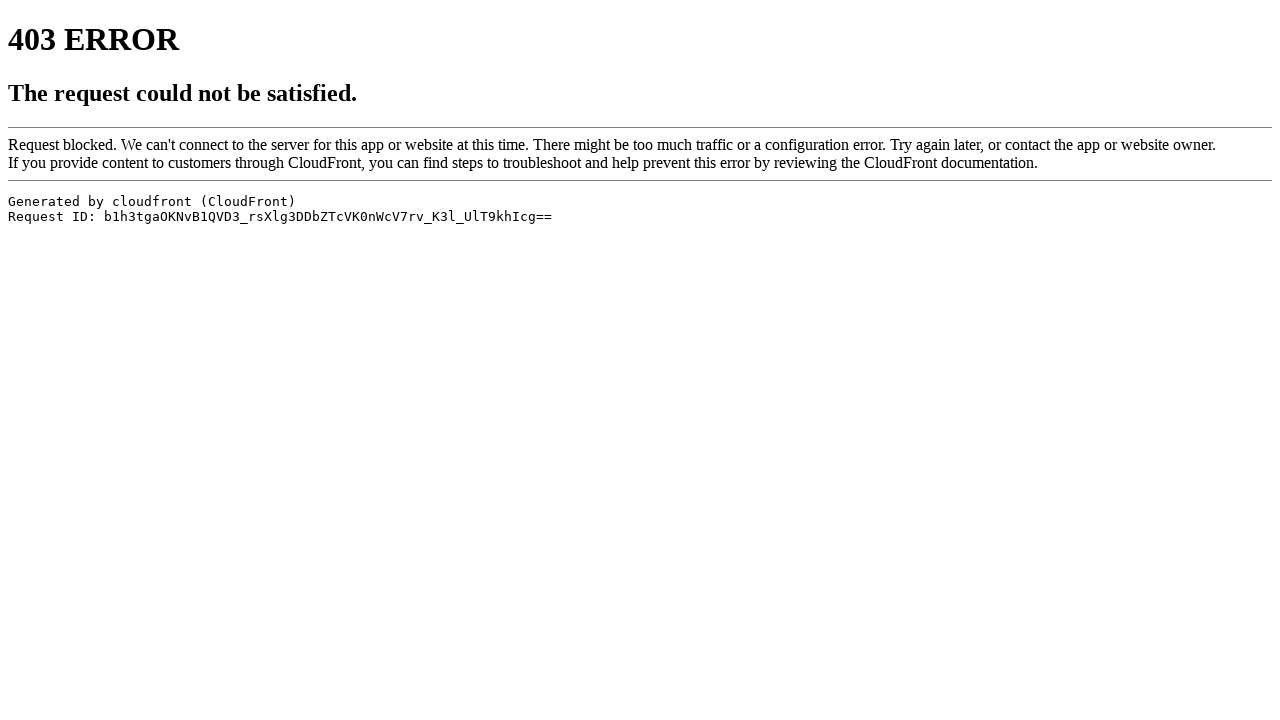

Refreshed the current page
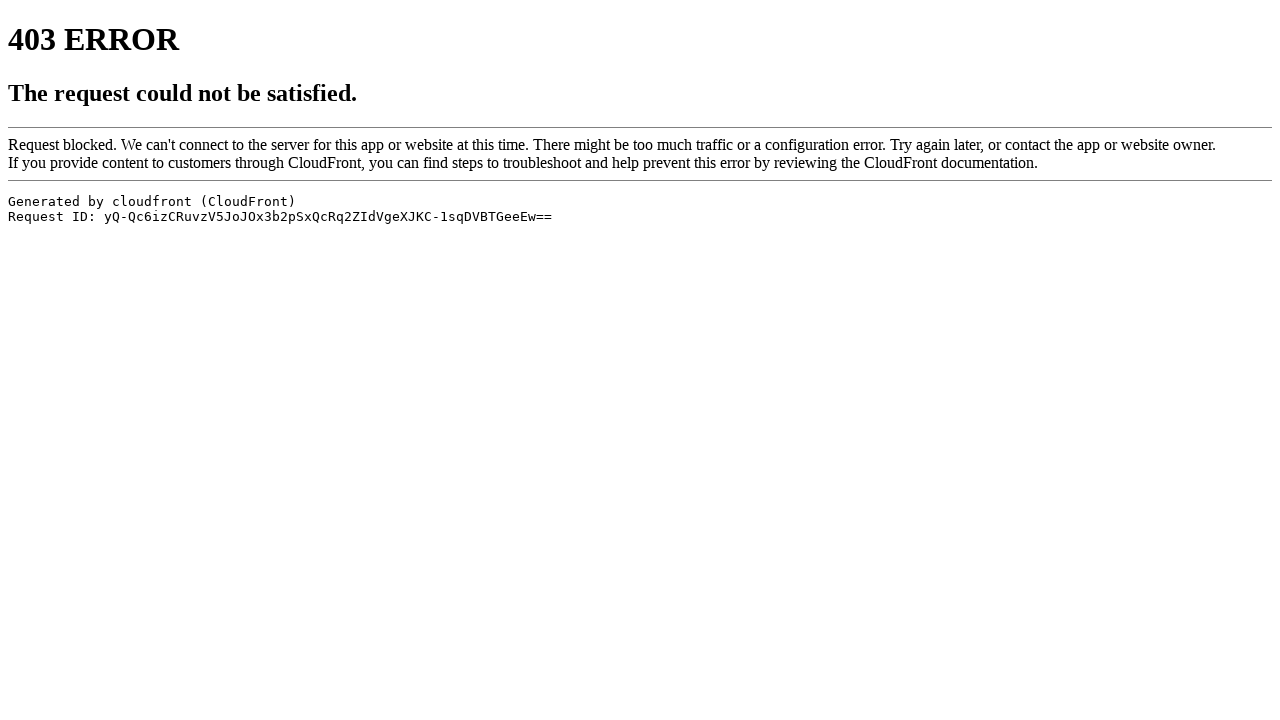

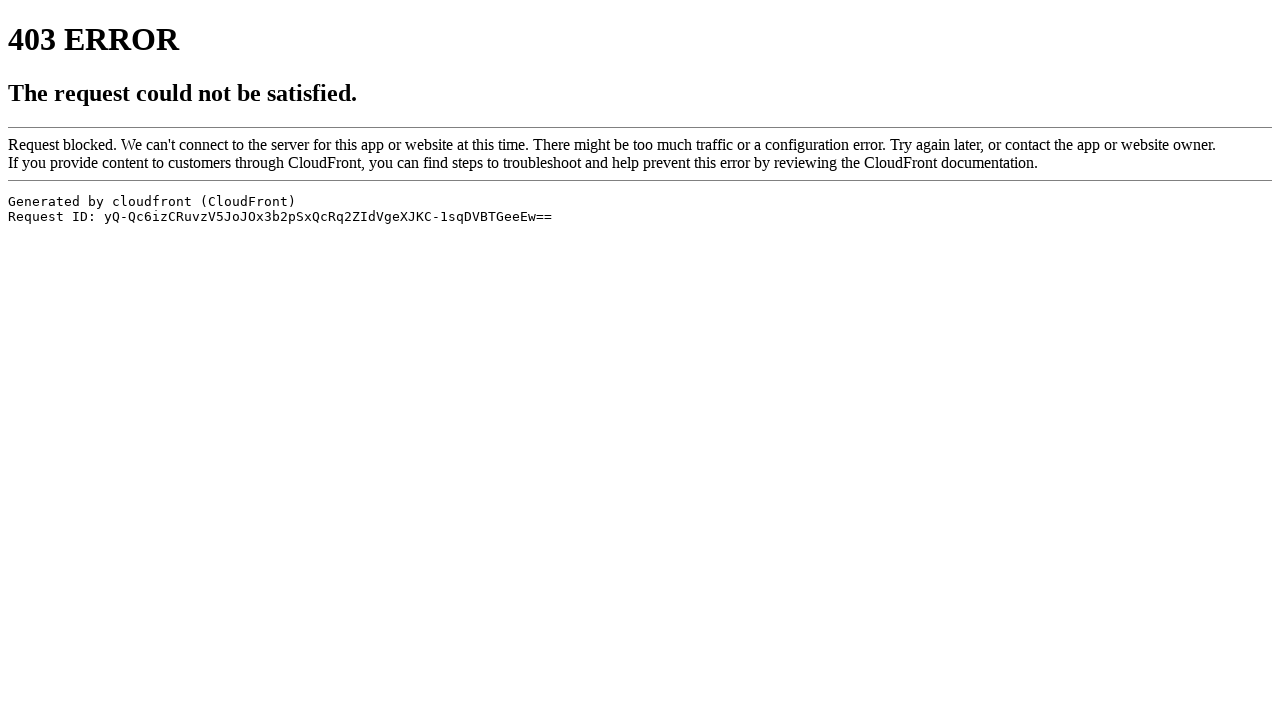